Tests tooltip display when hovering over the "1.10.32" link and verifies the correct tooltip message appears

Starting URL: https://demoqa.com/tool-tips

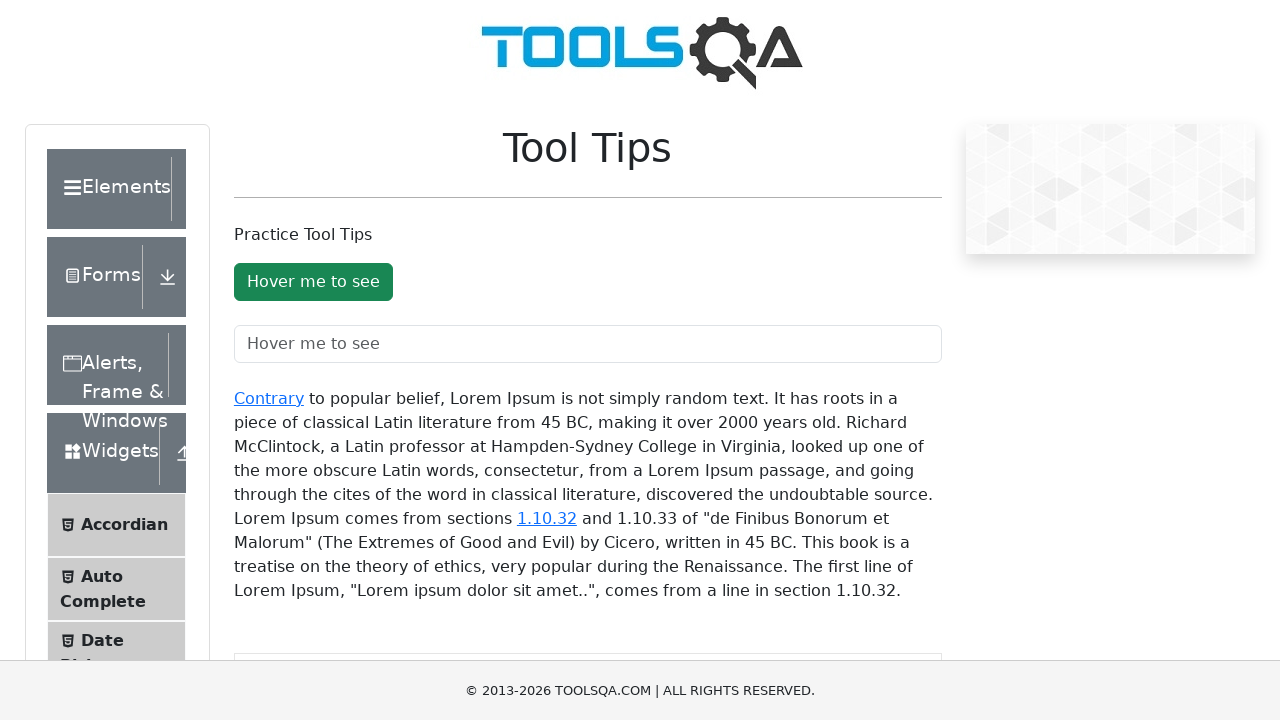

Hovered over the '1.10.32' link to trigger tooltip at (547, 518) on #texToolTopContainer a:has-text('1.10.32')
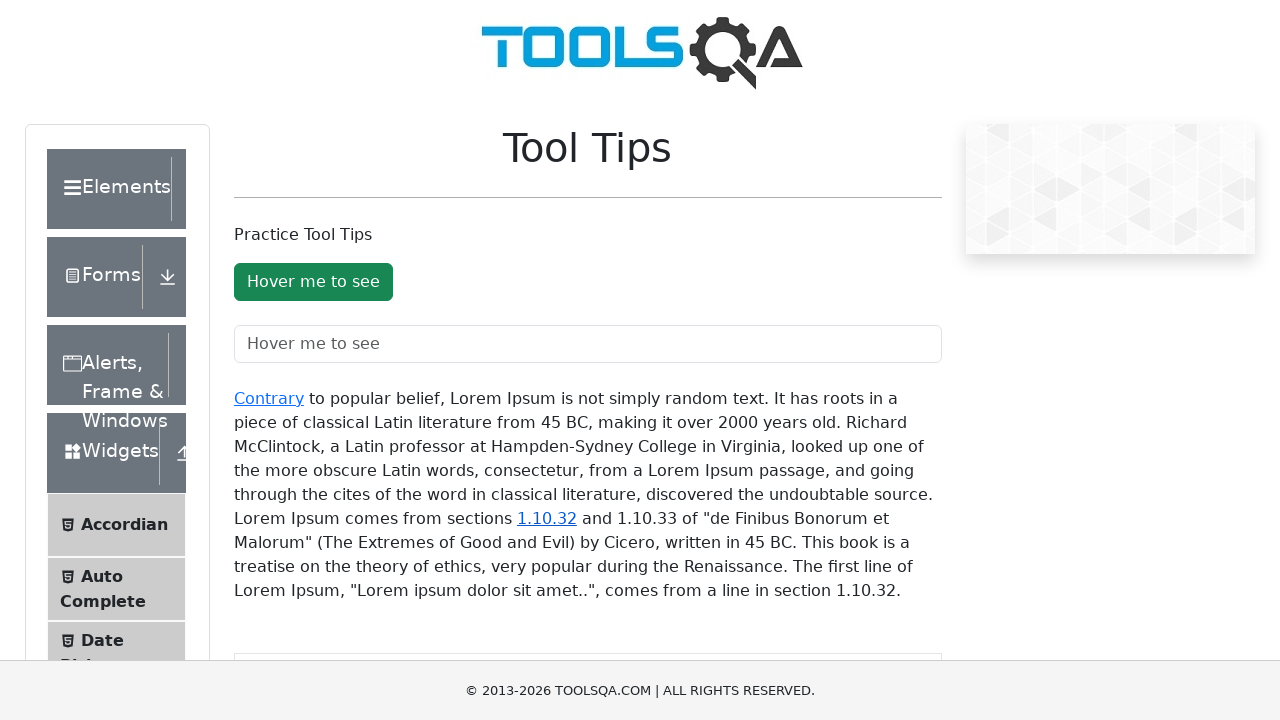

Tooltip appeared and is now visible
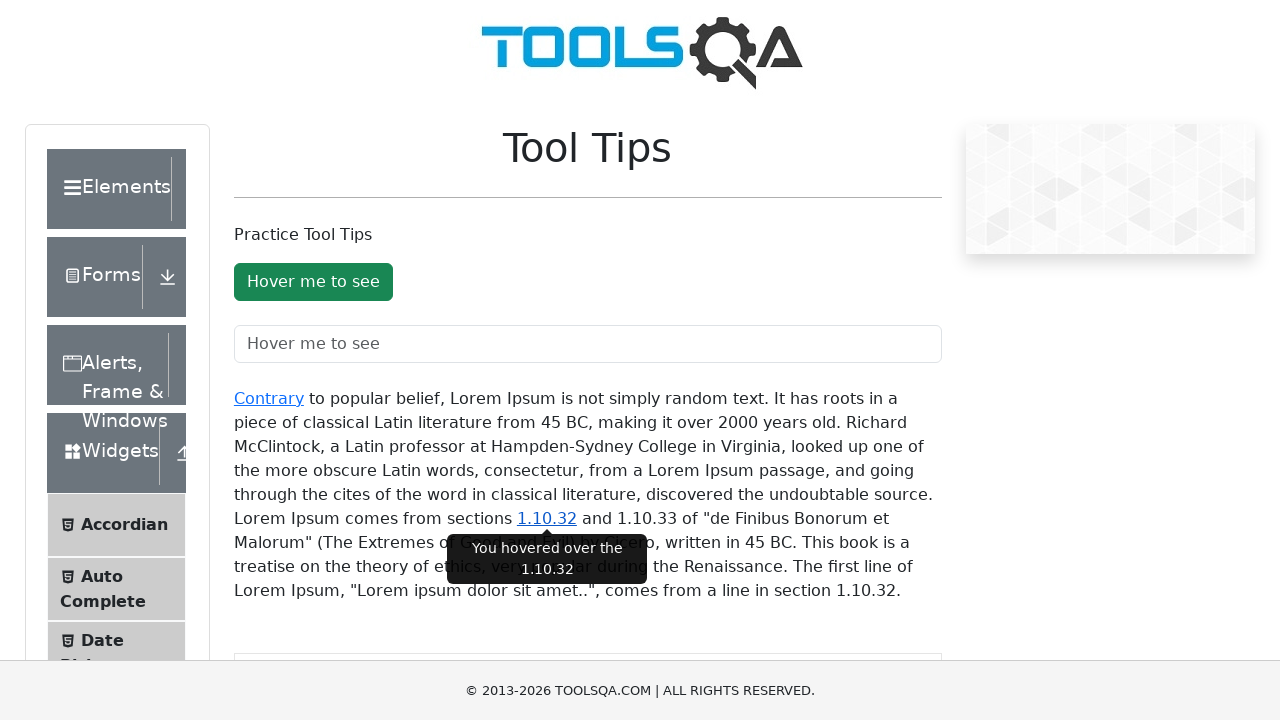

Verified tooltip text content matches 'You hovered over the 1.10.32'
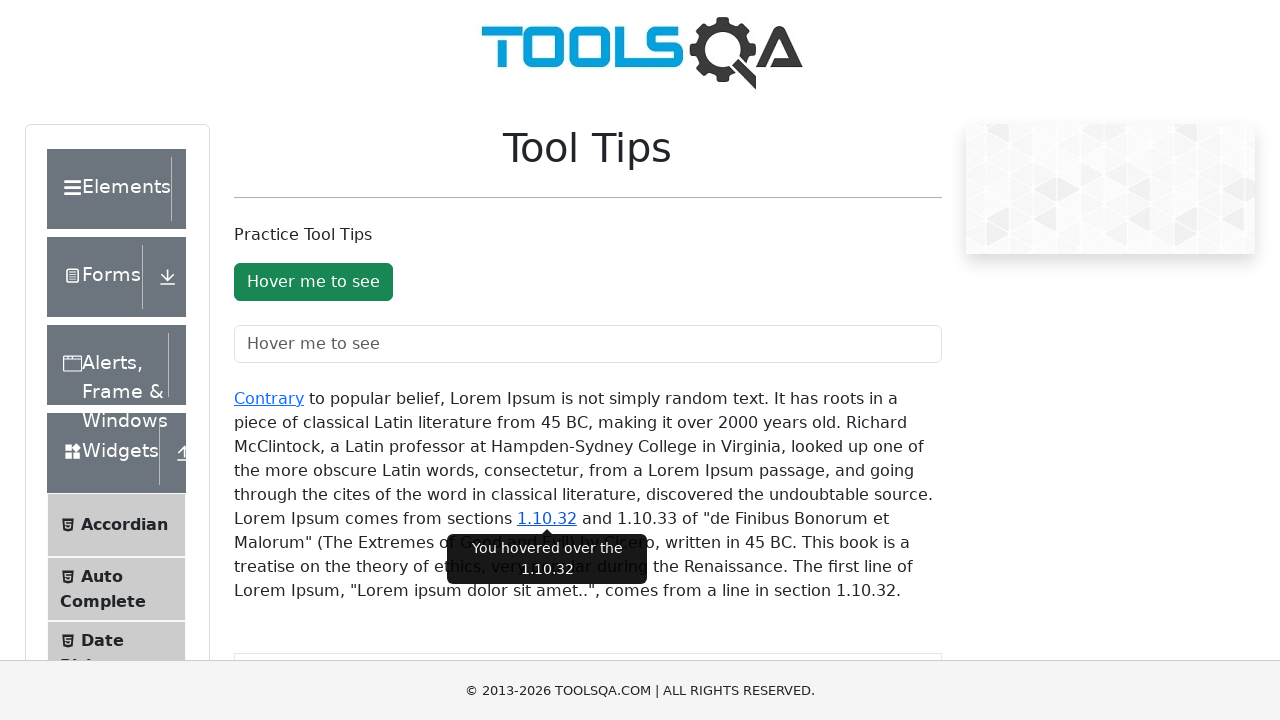

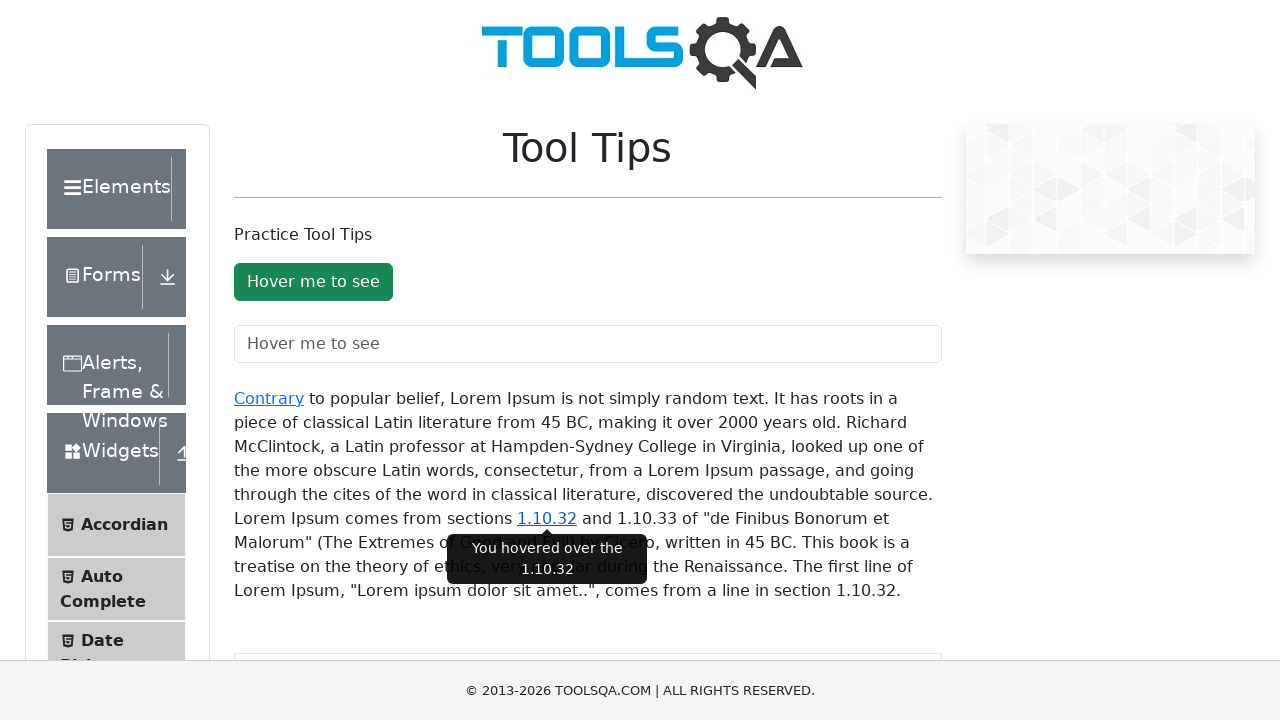